Tests filtering todos by Active, Completed, and All views, and navigation using back button

Starting URL: https://demo.playwright.dev/todomvc

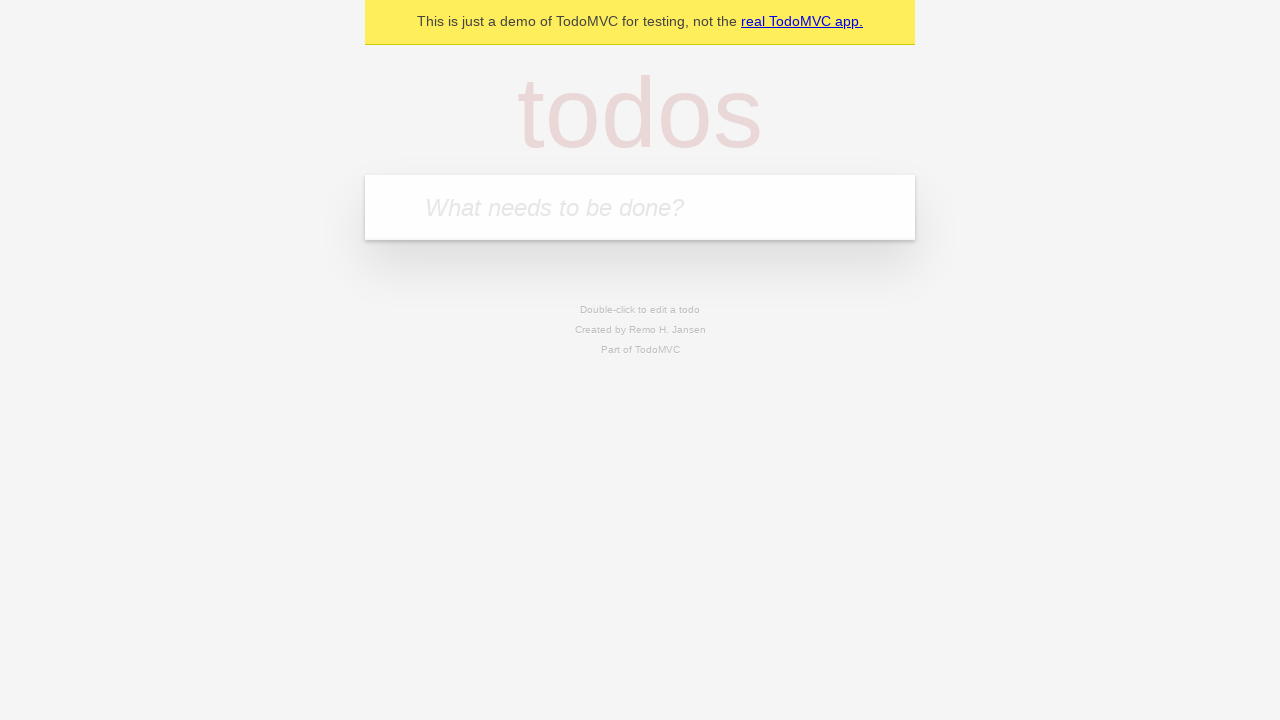

Filled todo input with 'buy some cheese' on internal:attr=[placeholder="What needs to be done?"i]
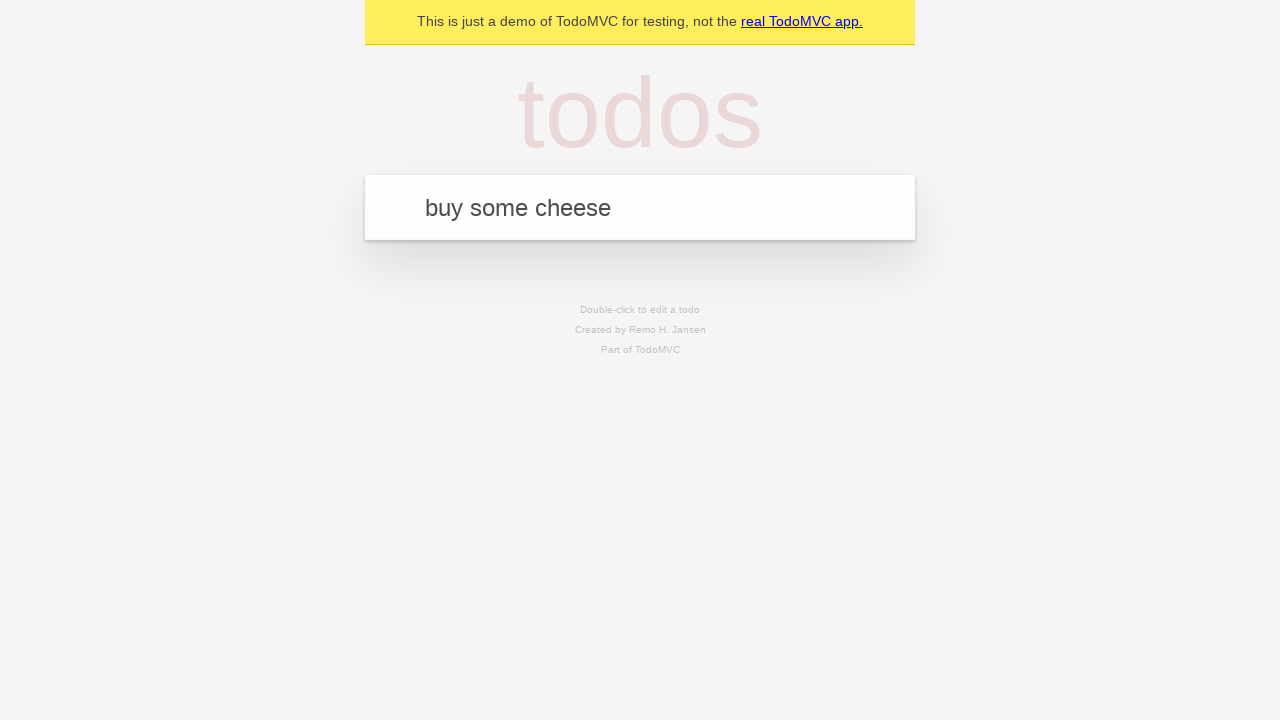

Pressed Enter to add todo 'buy some cheese' on internal:attr=[placeholder="What needs to be done?"i]
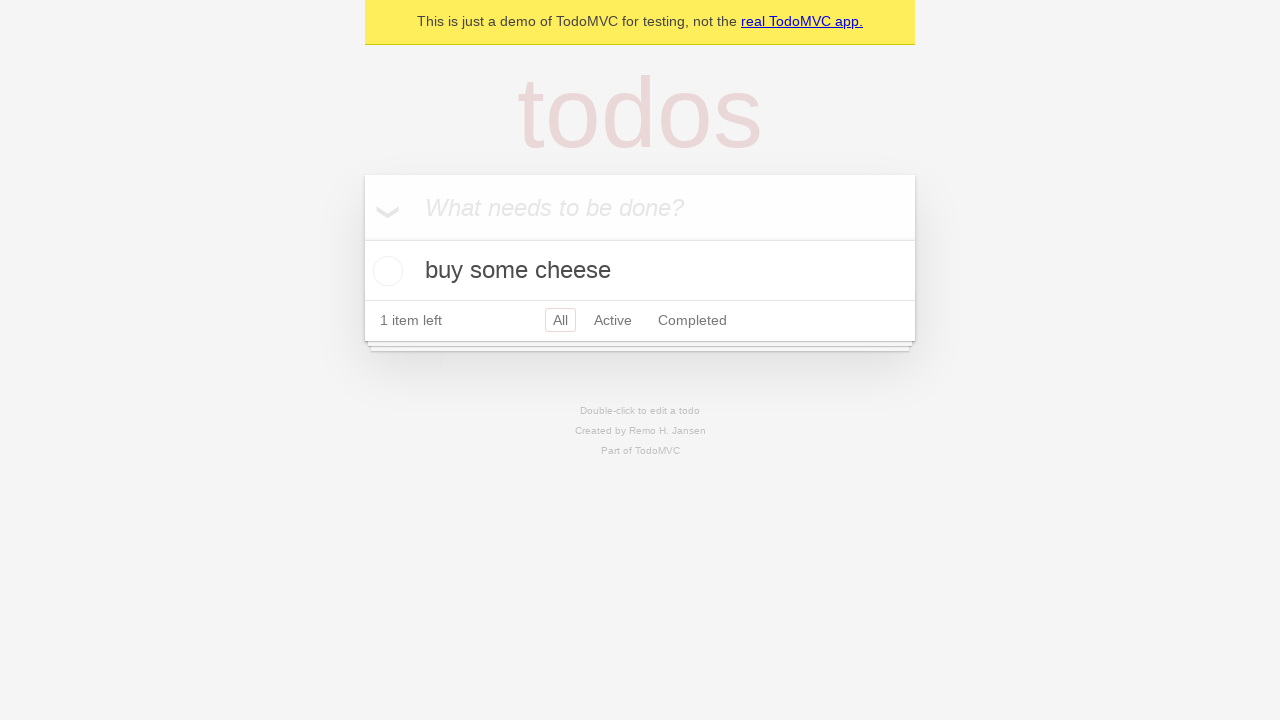

Filled todo input with 'feed the cat' on internal:attr=[placeholder="What needs to be done?"i]
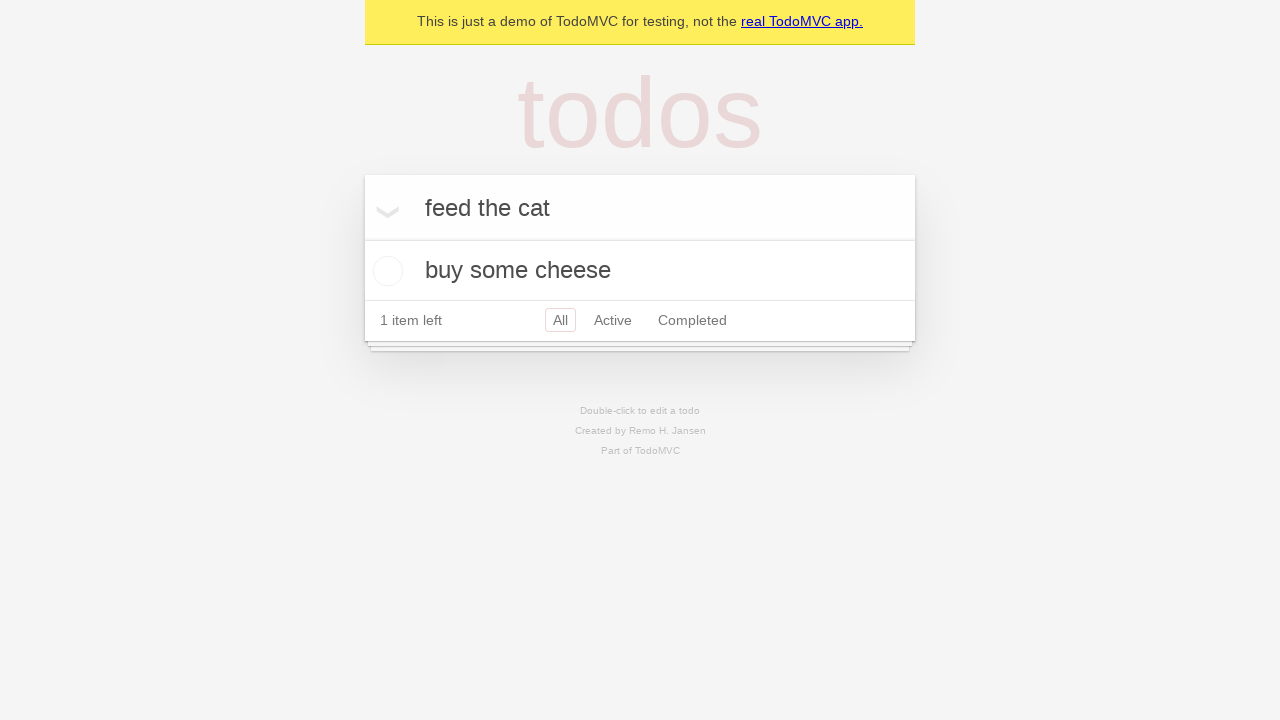

Pressed Enter to add todo 'feed the cat' on internal:attr=[placeholder="What needs to be done?"i]
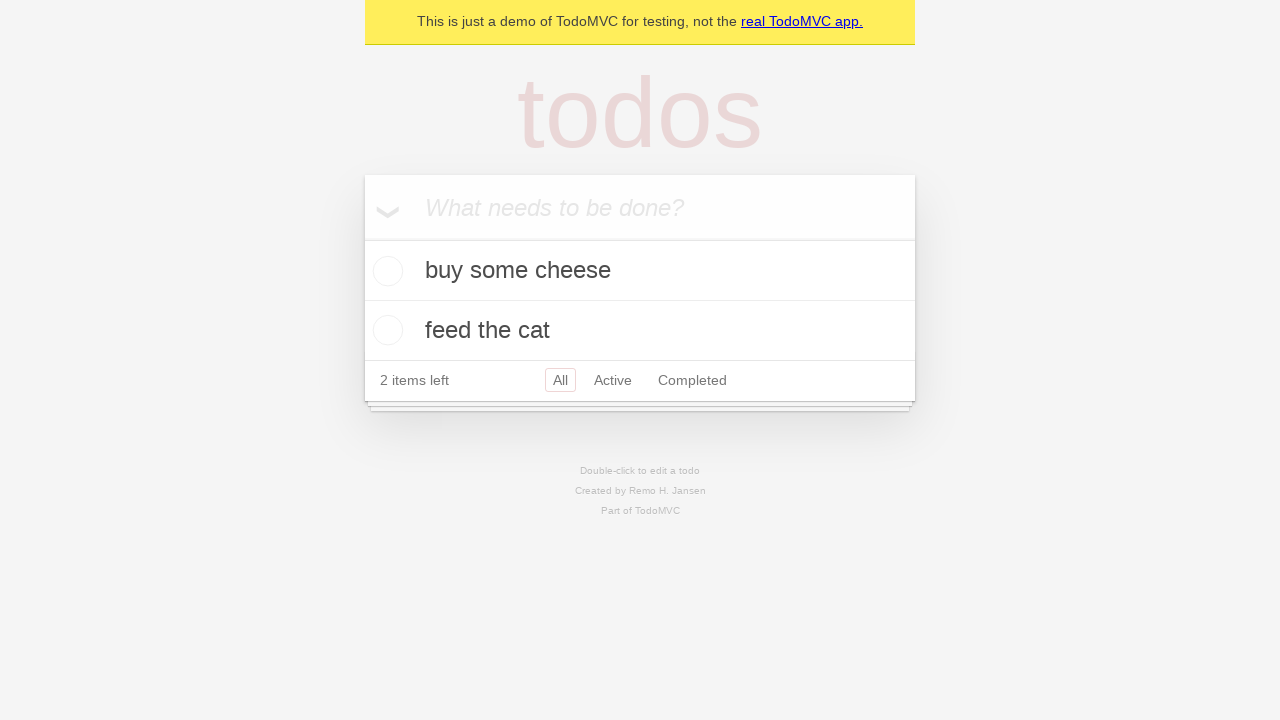

Filled todo input with 'book a doctors appointment' on internal:attr=[placeholder="What needs to be done?"i]
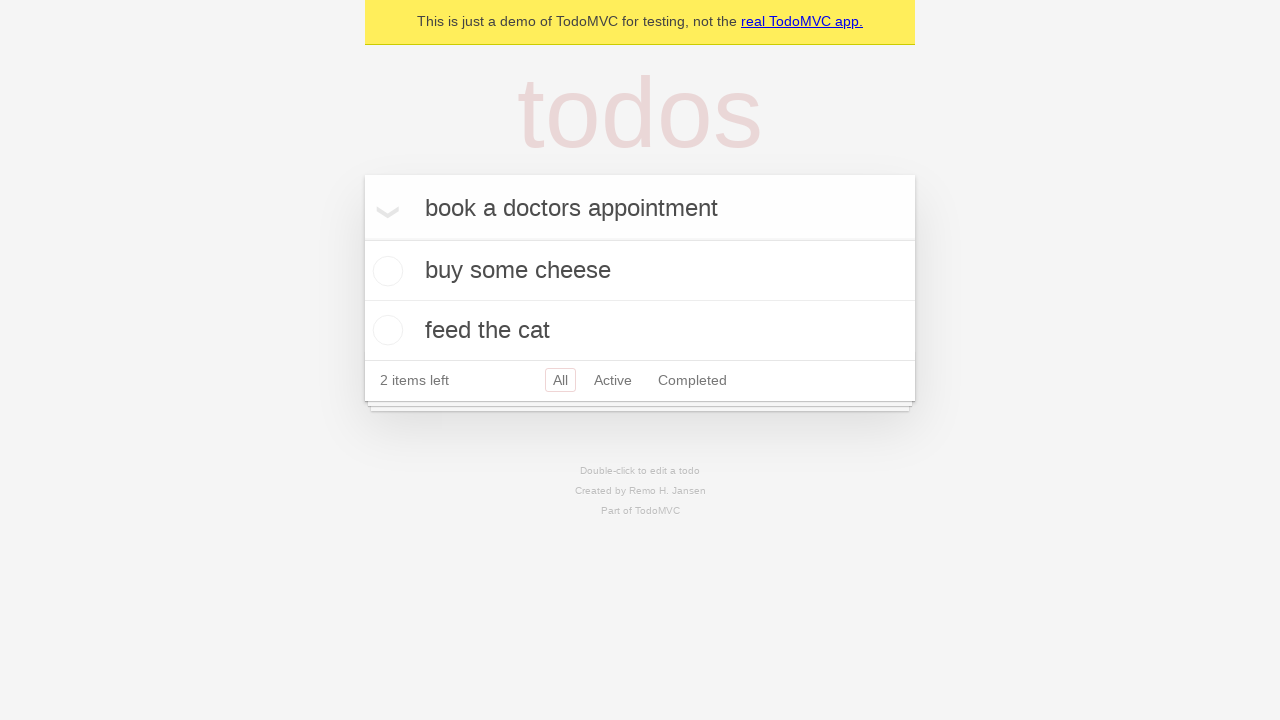

Pressed Enter to add todo 'book a doctors appointment' on internal:attr=[placeholder="What needs to be done?"i]
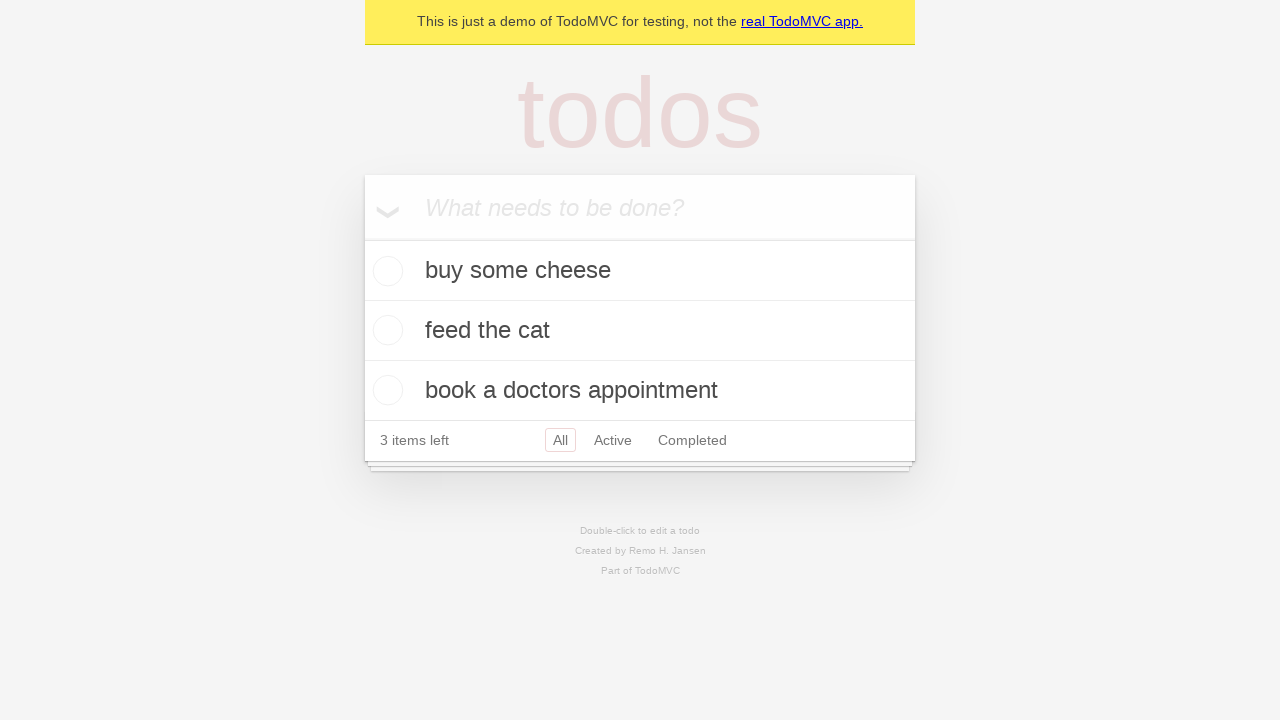

Checked the second todo item at (385, 330) on internal:testid=[data-testid="todo-item"s] >> nth=1 >> internal:role=checkbox
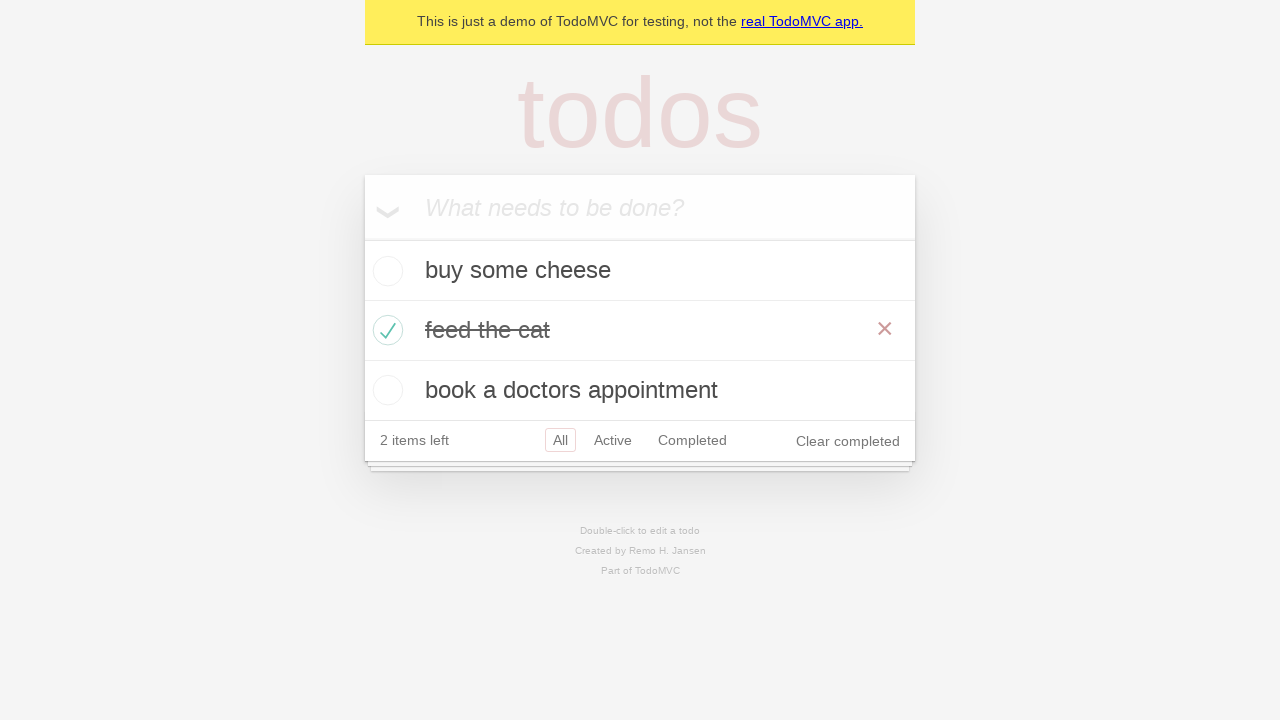

Clicked Active filter link at (613, 440) on internal:role=link[name="Active"i]
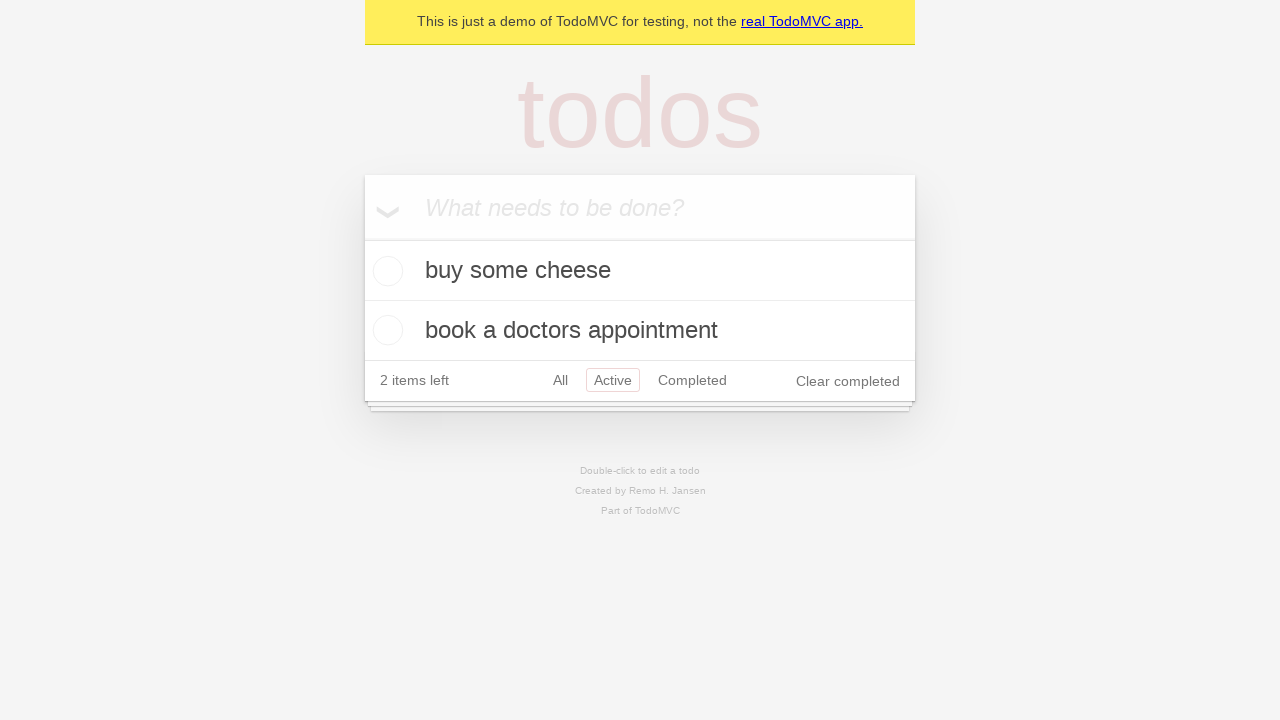

Waited for filtered results - Active view now shows 2 items
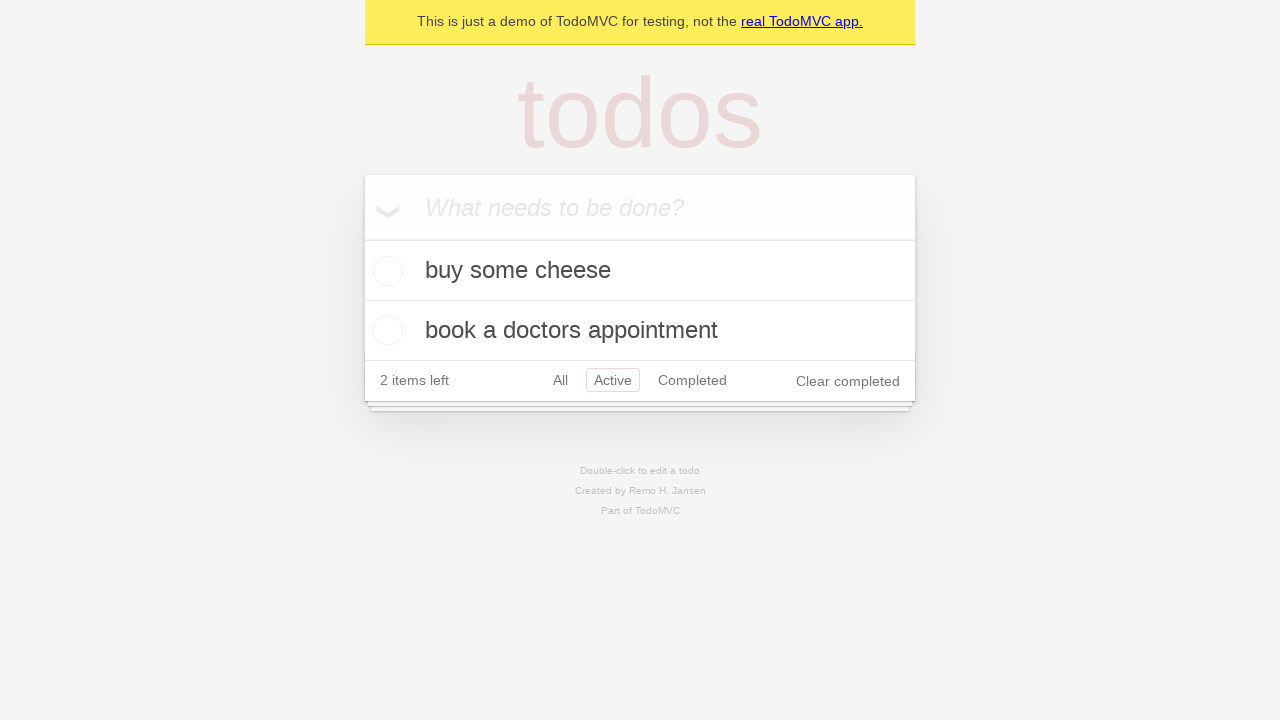

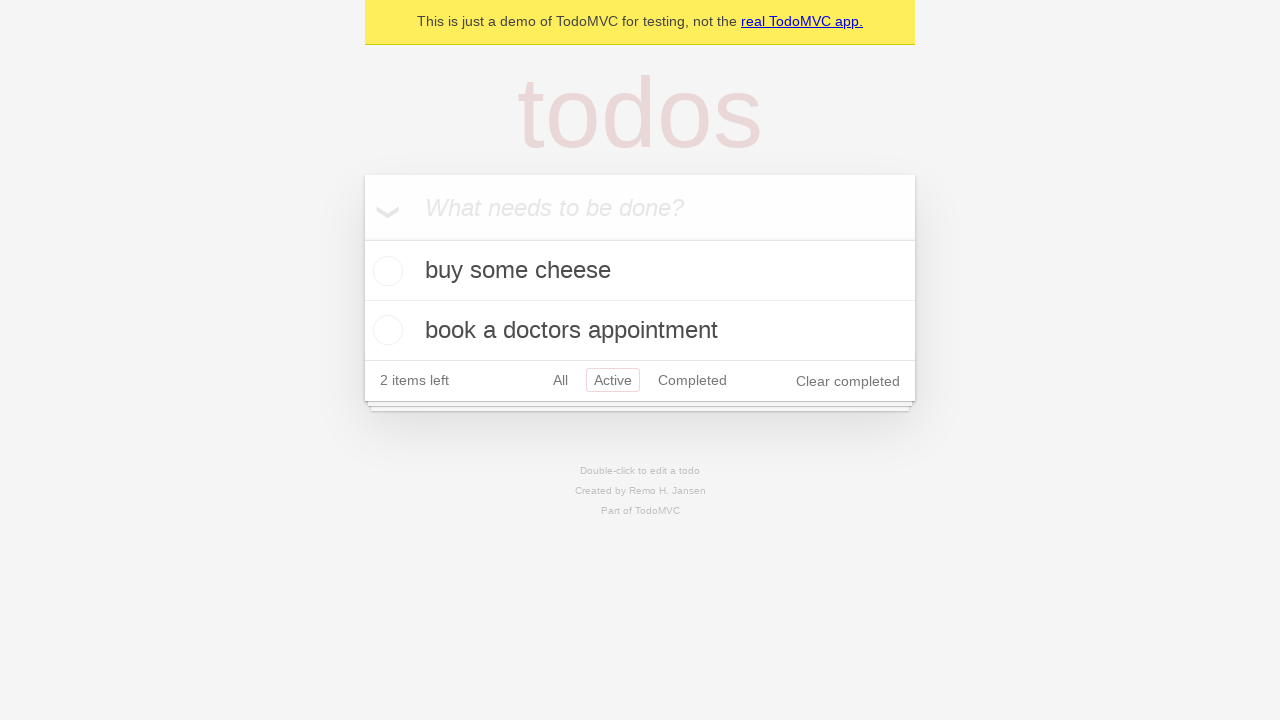